Verifies that the OrangeHRM logo is displayed on the login page

Starting URL: https://opensource-demo.orangehrmlive.com/web/index.php/auth/login

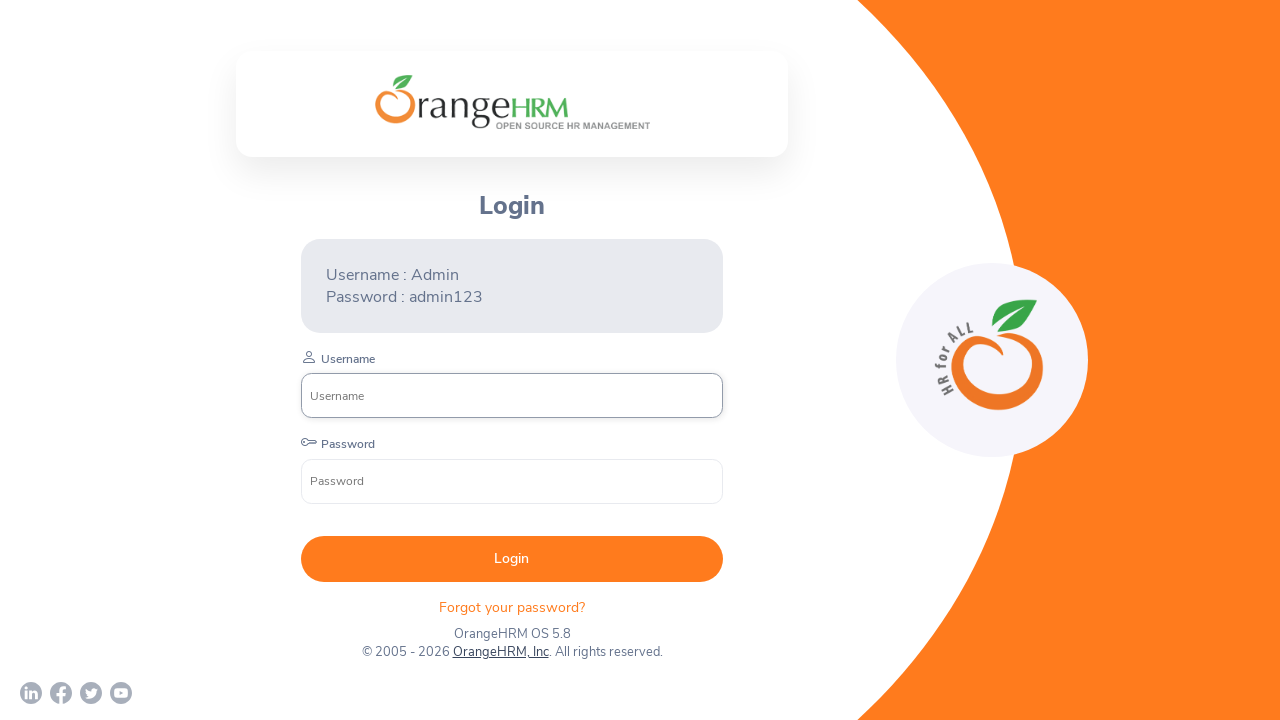

Located OrangeHRM logo element using XPath selector
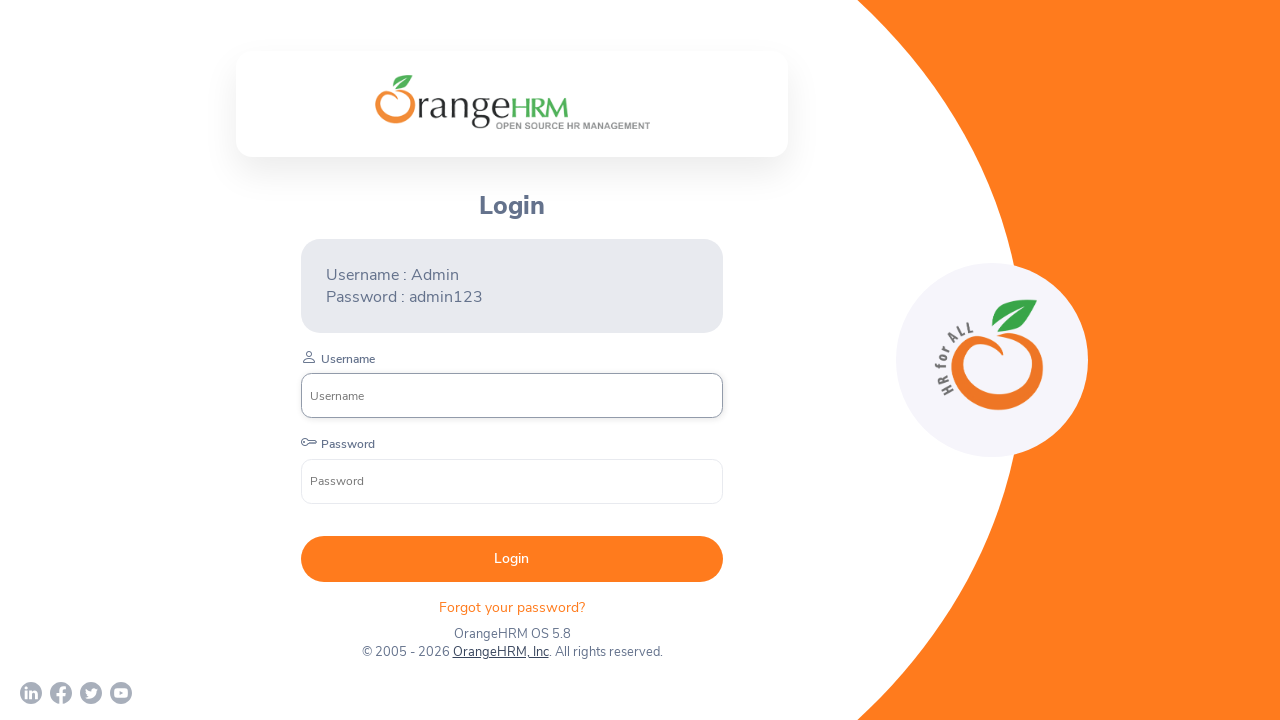

Logo image element is visible on the login page
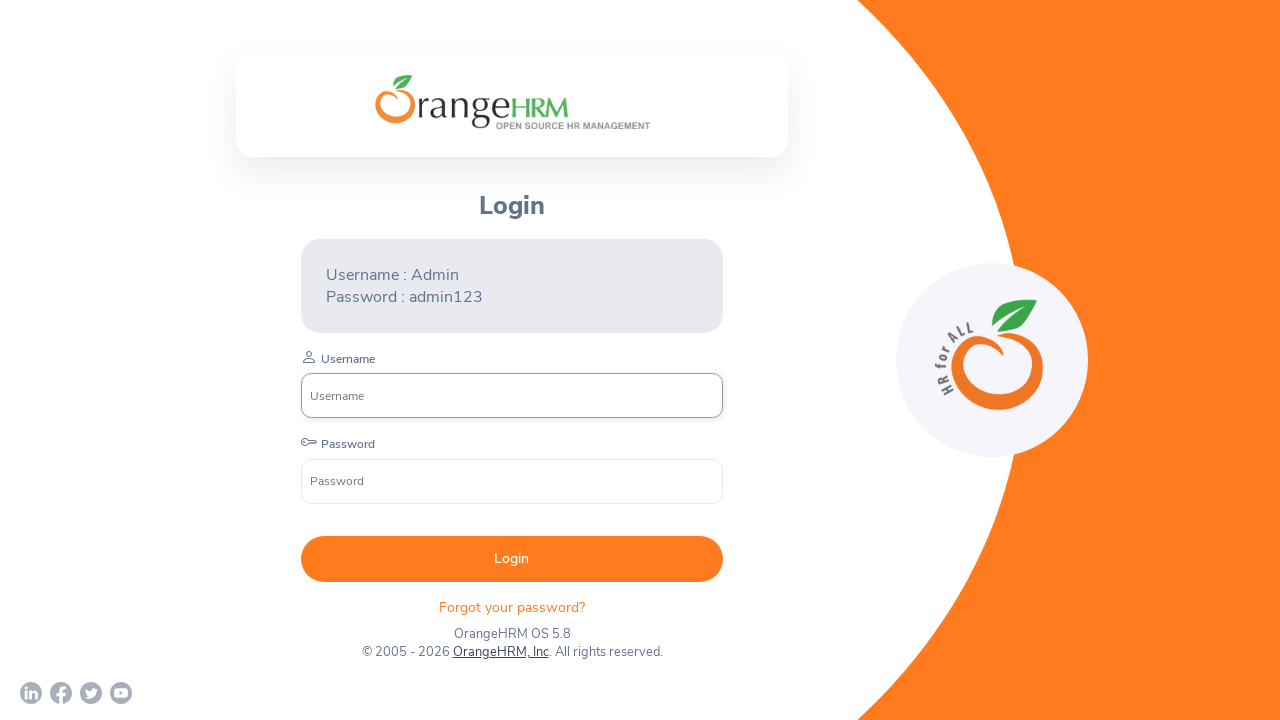

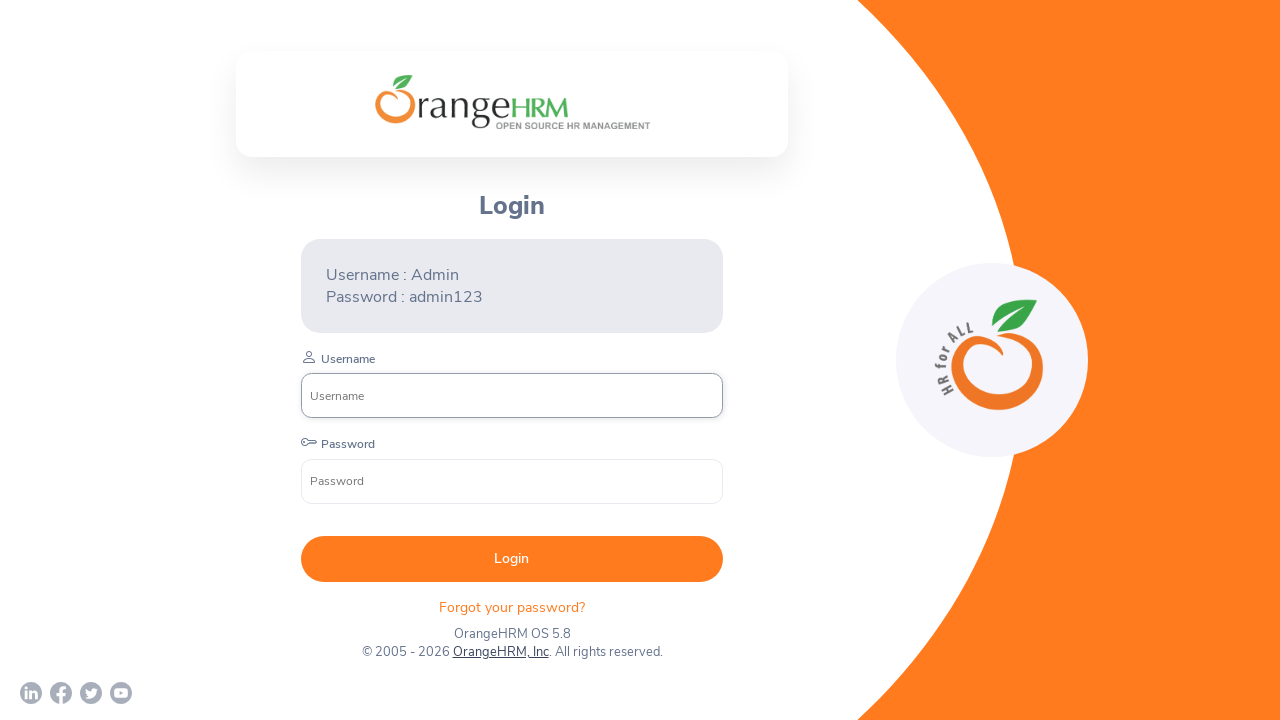